Tests opening a new browser window and navigating to a different page in the new window, then verifies that two windows are open.

Starting URL: http://the-internet.herokuapp.com/windows

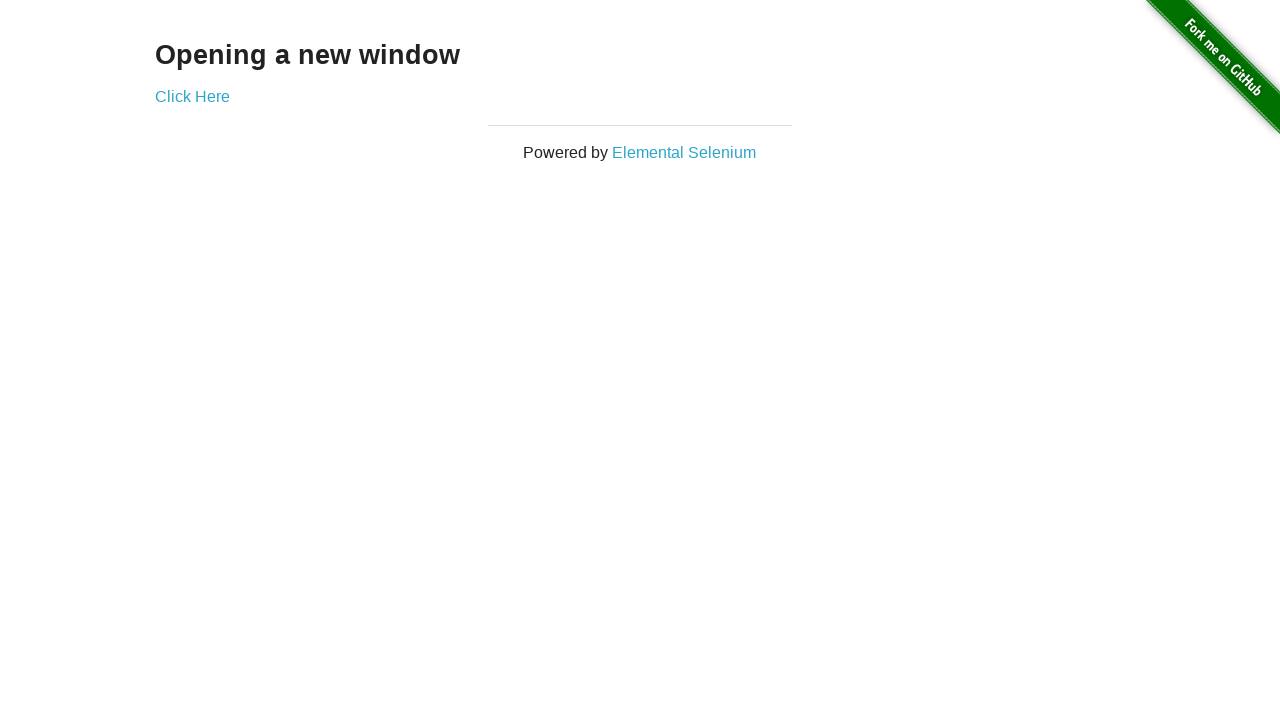

Opened a new browser window
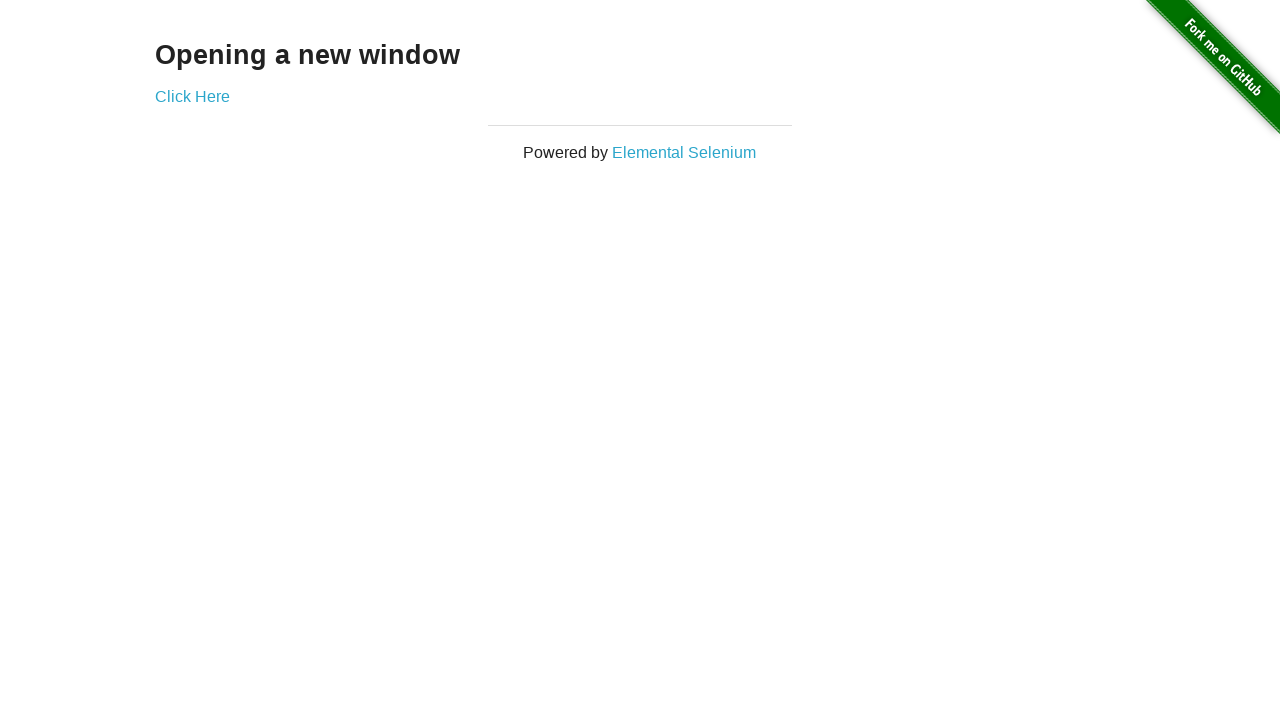

Navigated to typos page in new window
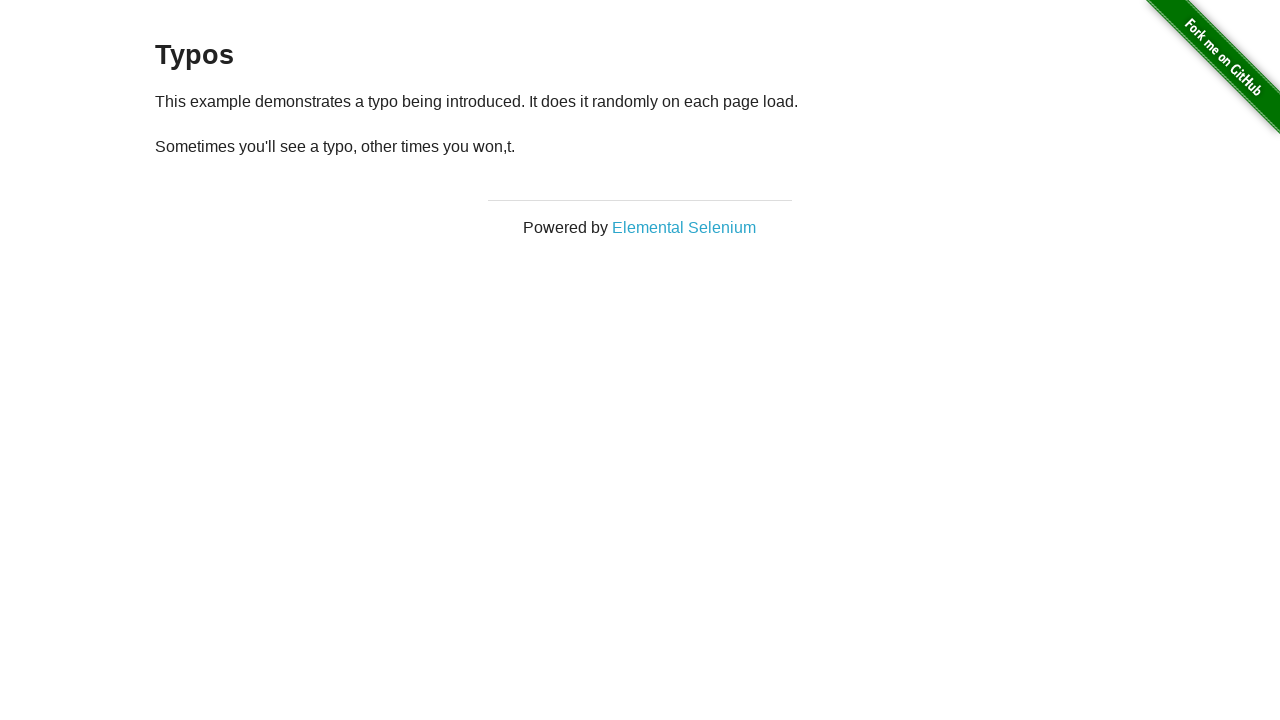

Typos page loaded successfully
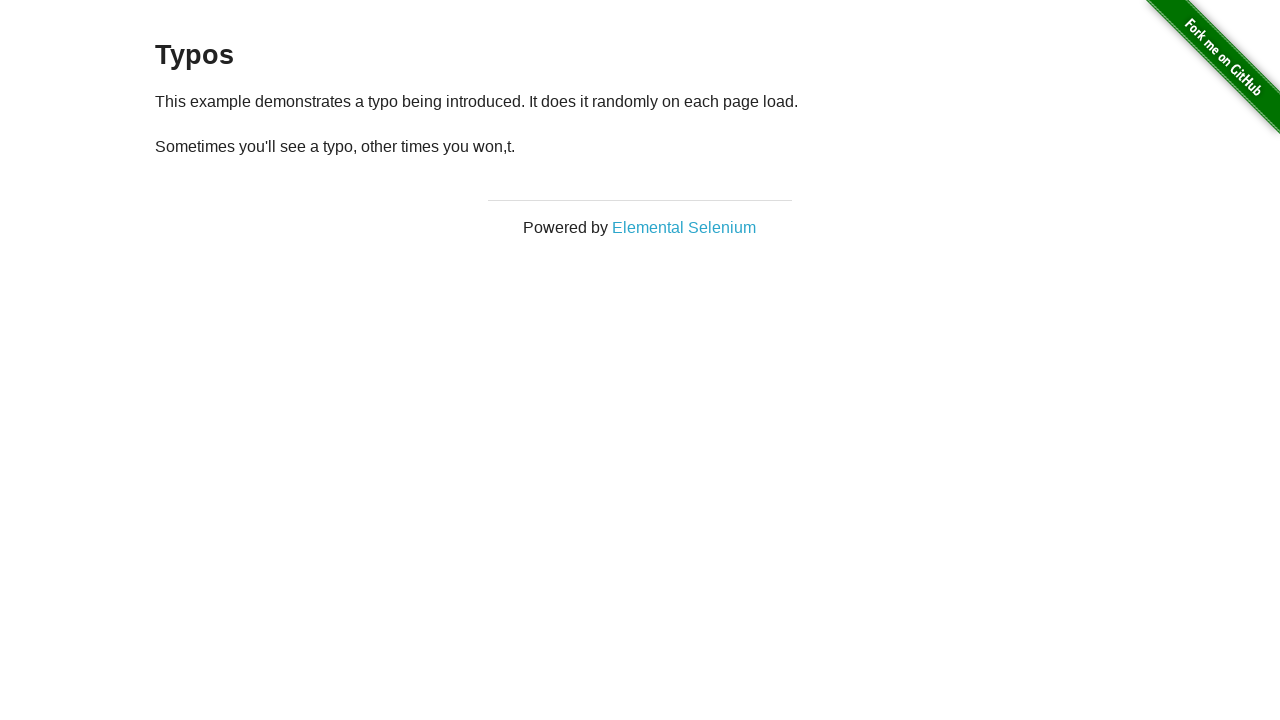

Verified that 2 windows are open
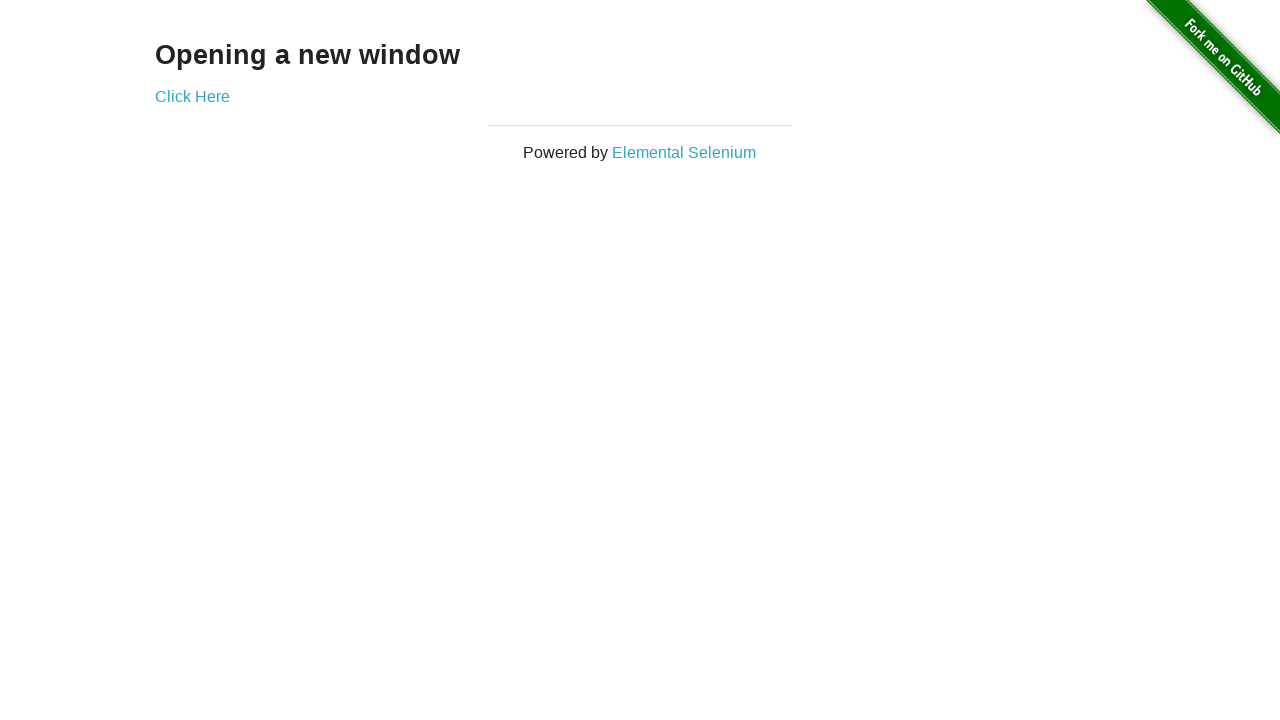

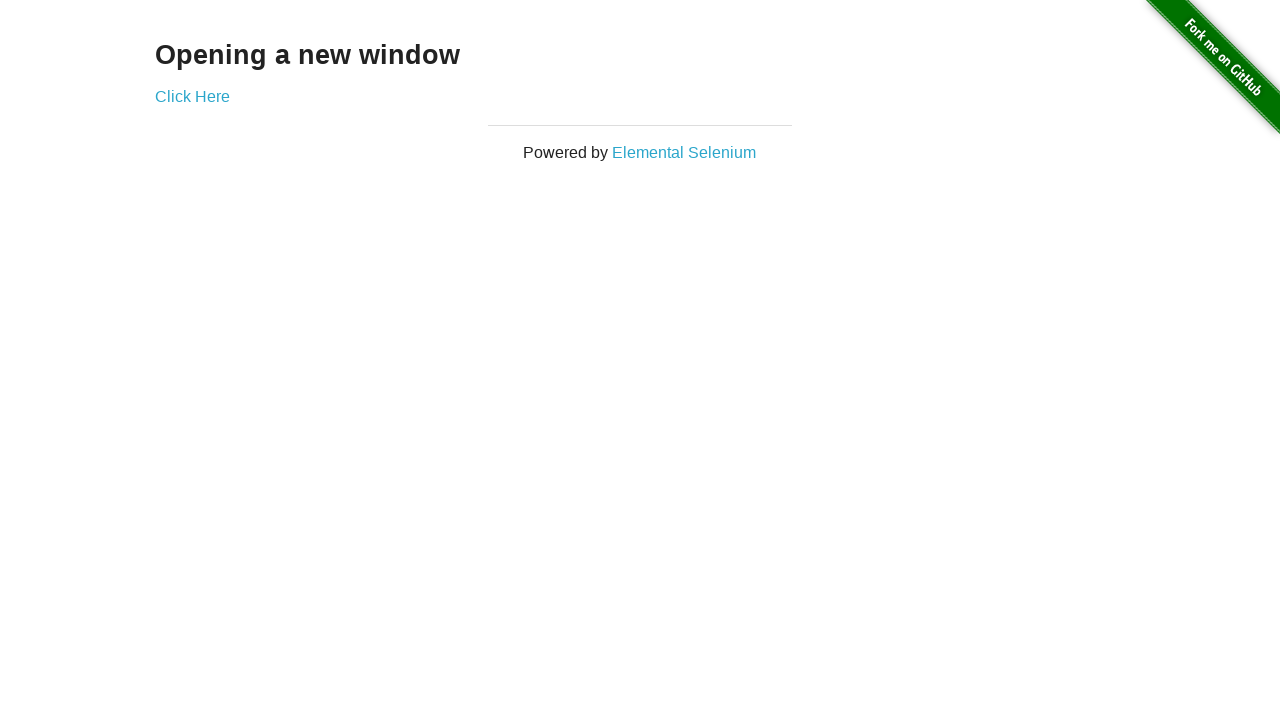